Tests hover functionality by hovering over an avatar element and verifying that additional user information (caption) becomes visible.

Starting URL: http://the-internet.herokuapp.com/hovers

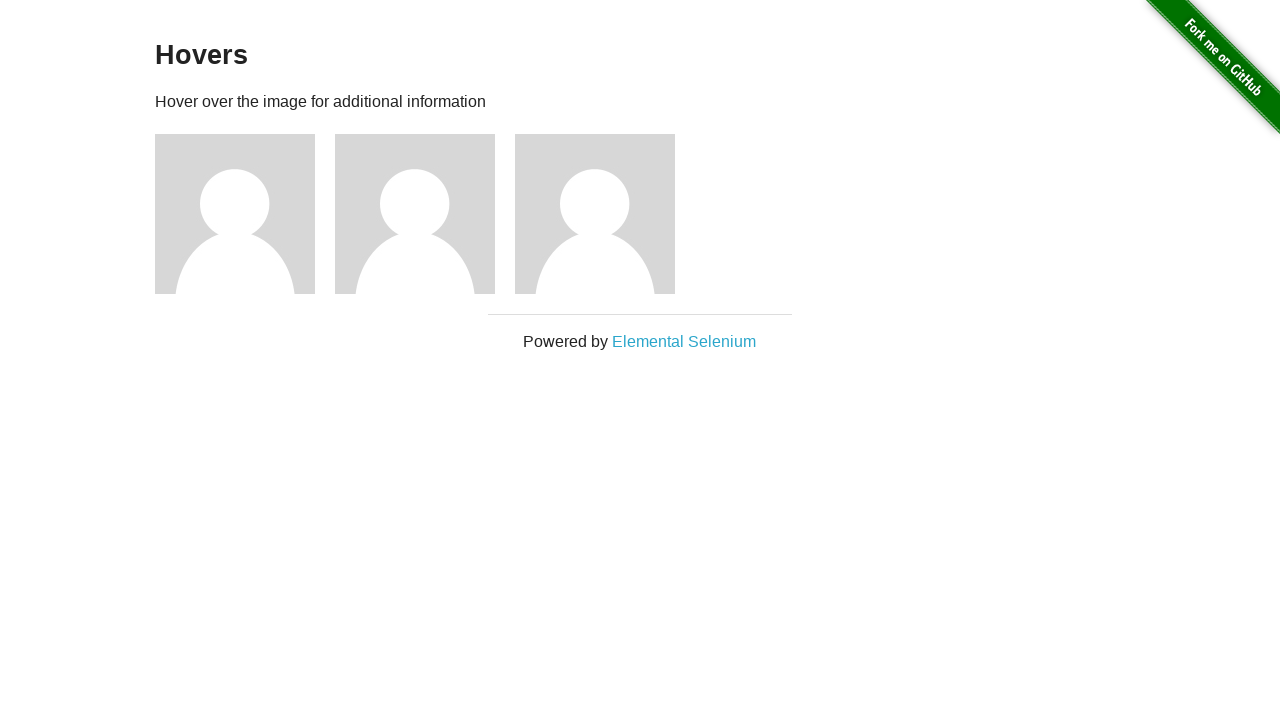

Located first avatar element
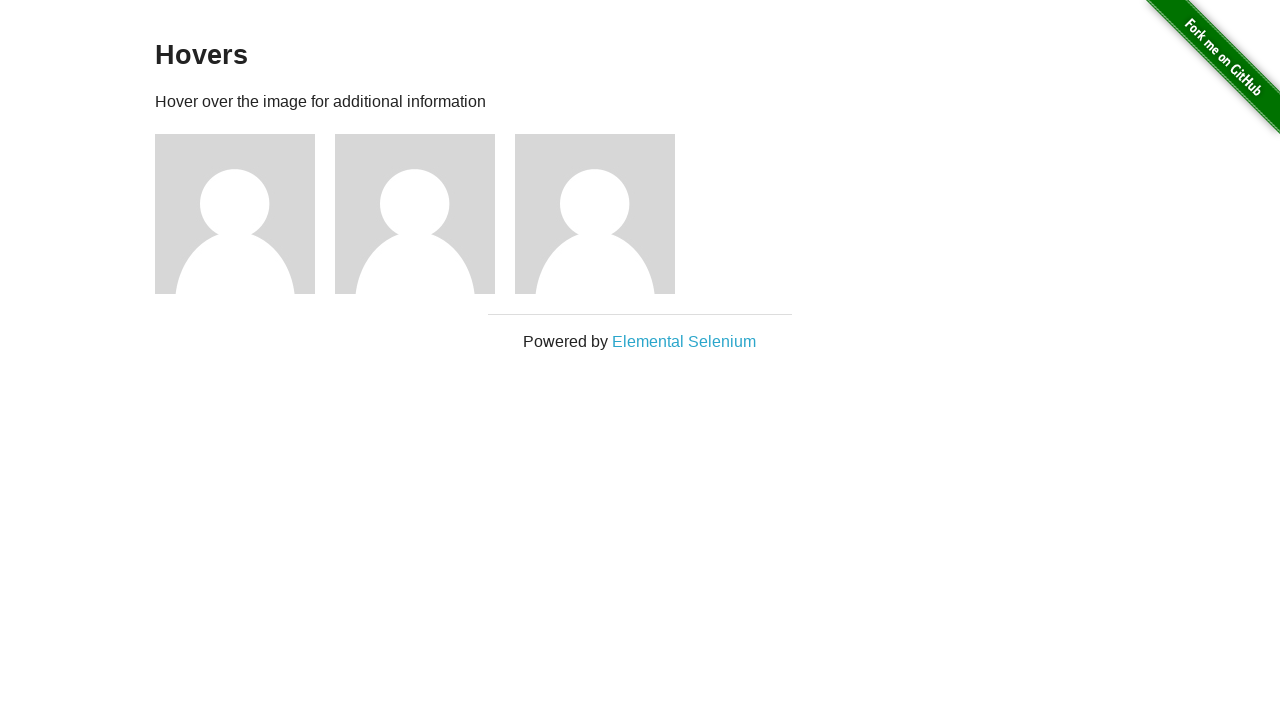

Hovered over avatar element at (245, 214) on .figure >> nth=0
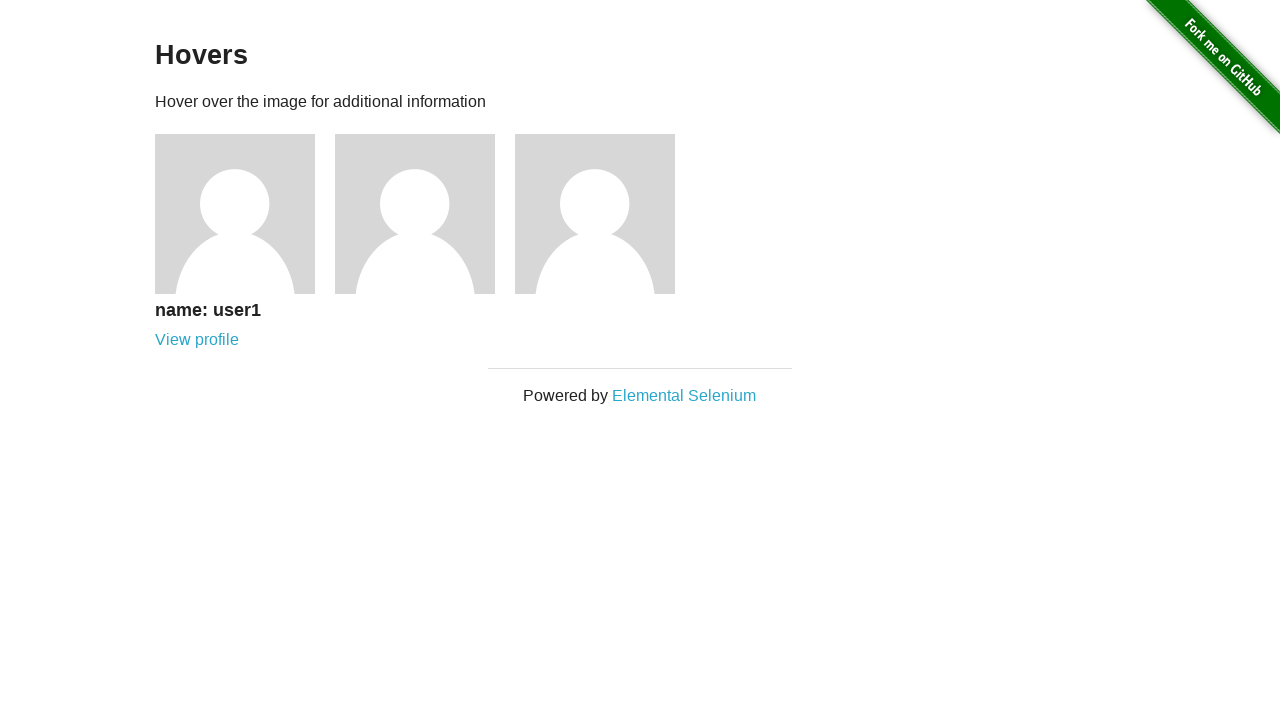

User information caption became visible on hover
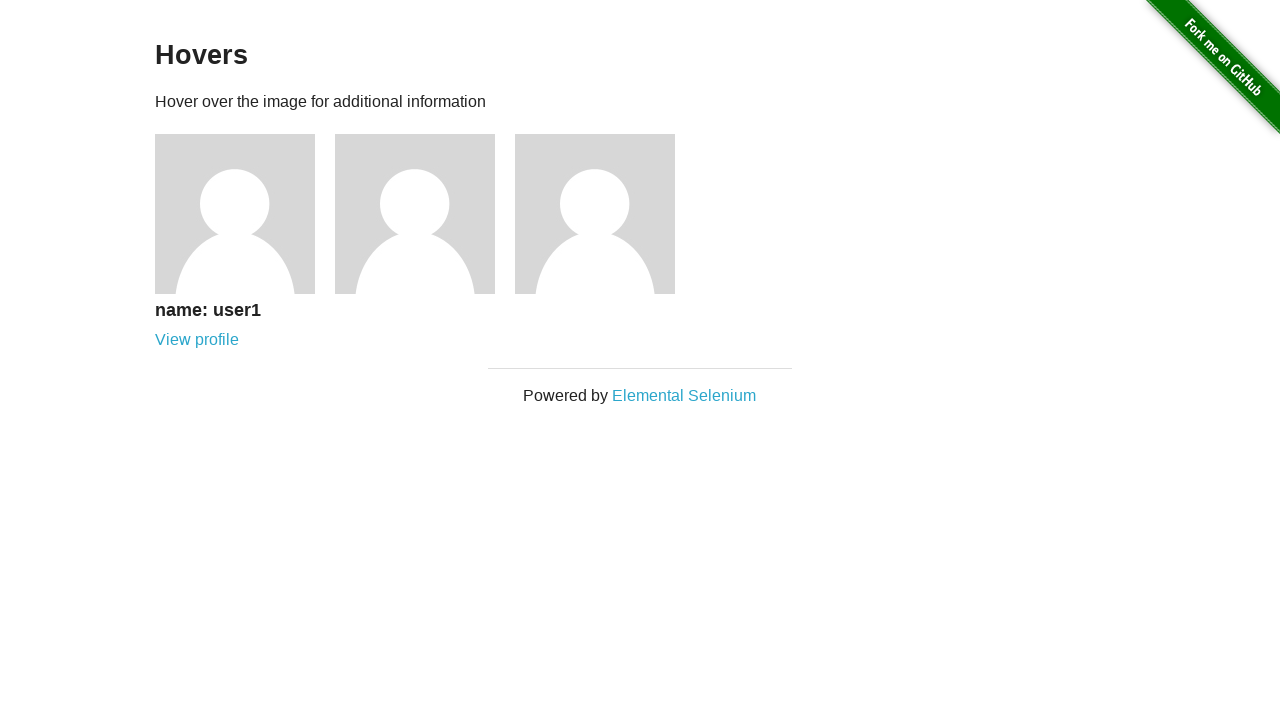

Verified that caption is visible
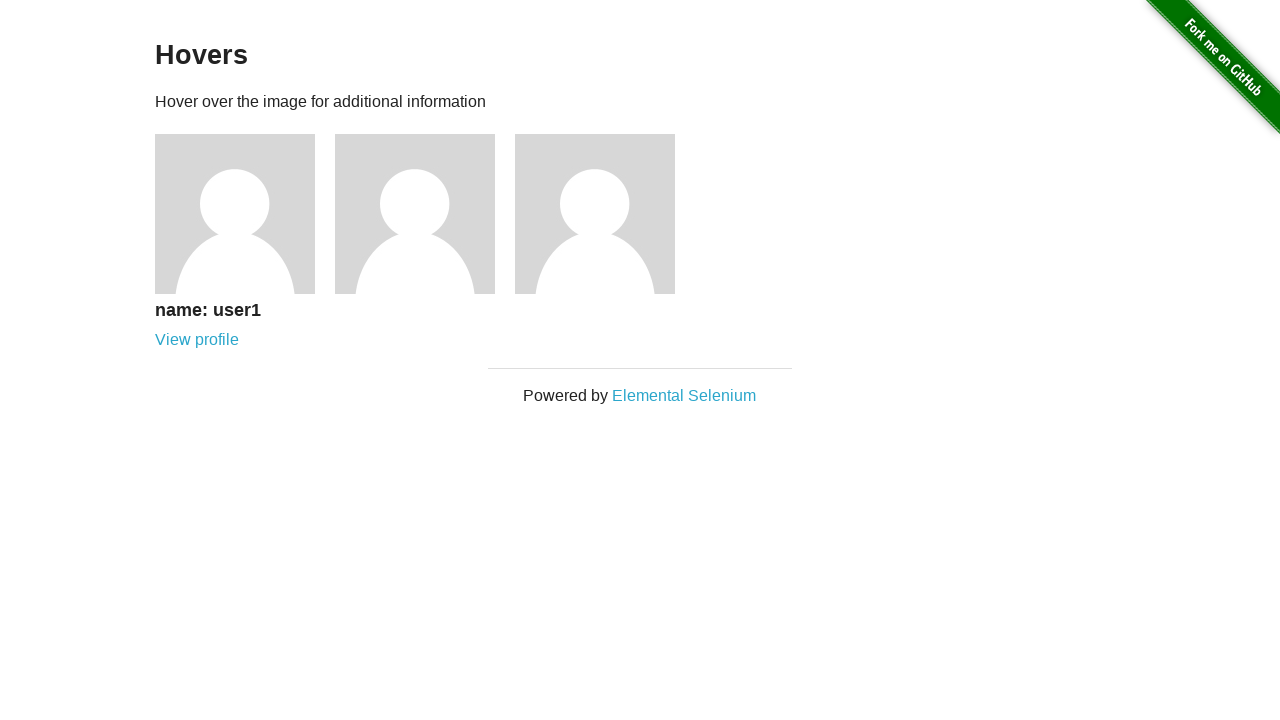

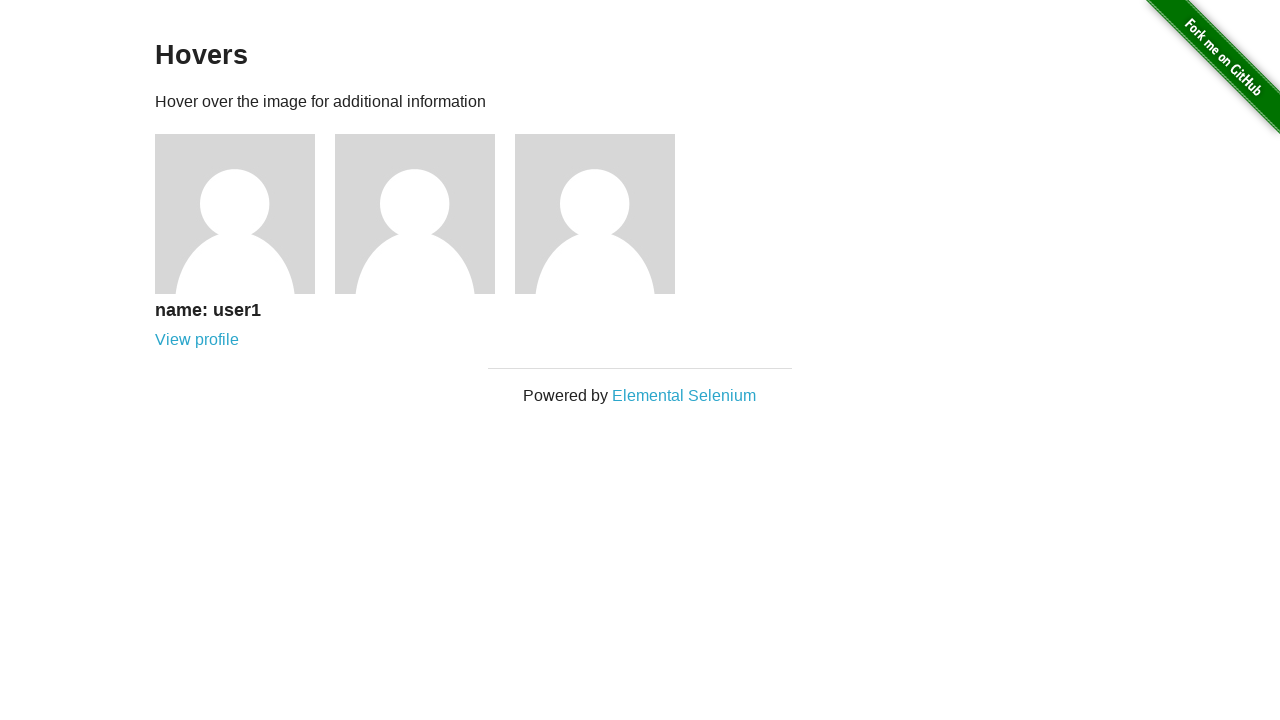